Tests JavaScript prompt dialog by clicking a button, entering text in the prompt, and accepting it

Starting URL: https://the-internet.herokuapp.com/javascript_alerts

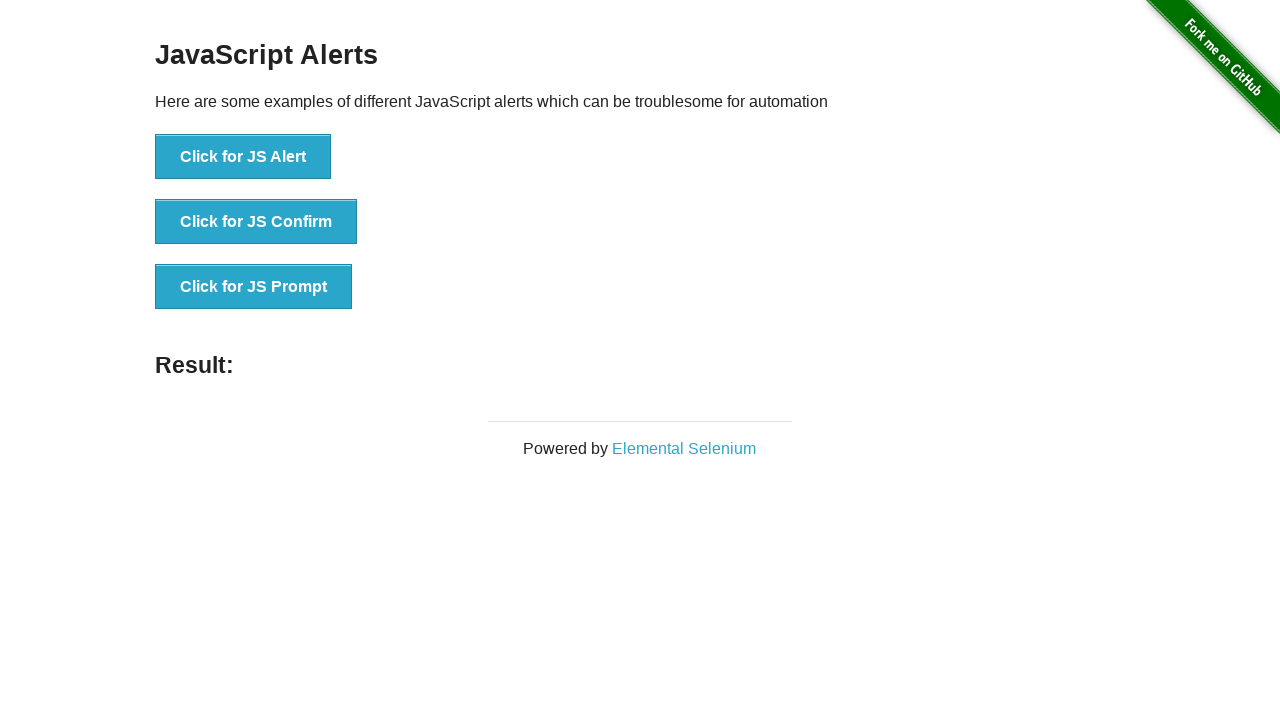

Registered dialog handler to accept prompt with text 'Selenium Test'
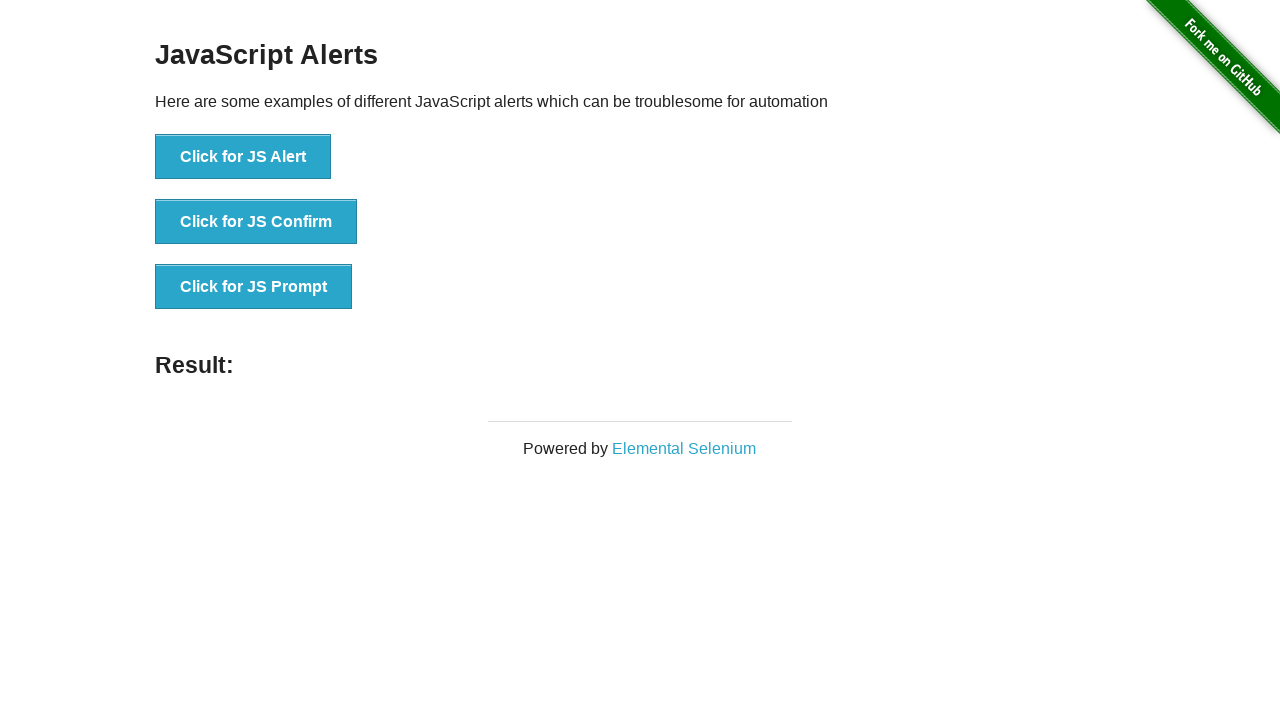

Clicked button to trigger JavaScript prompt dialog at (254, 287) on button[onclick='jsPrompt()']
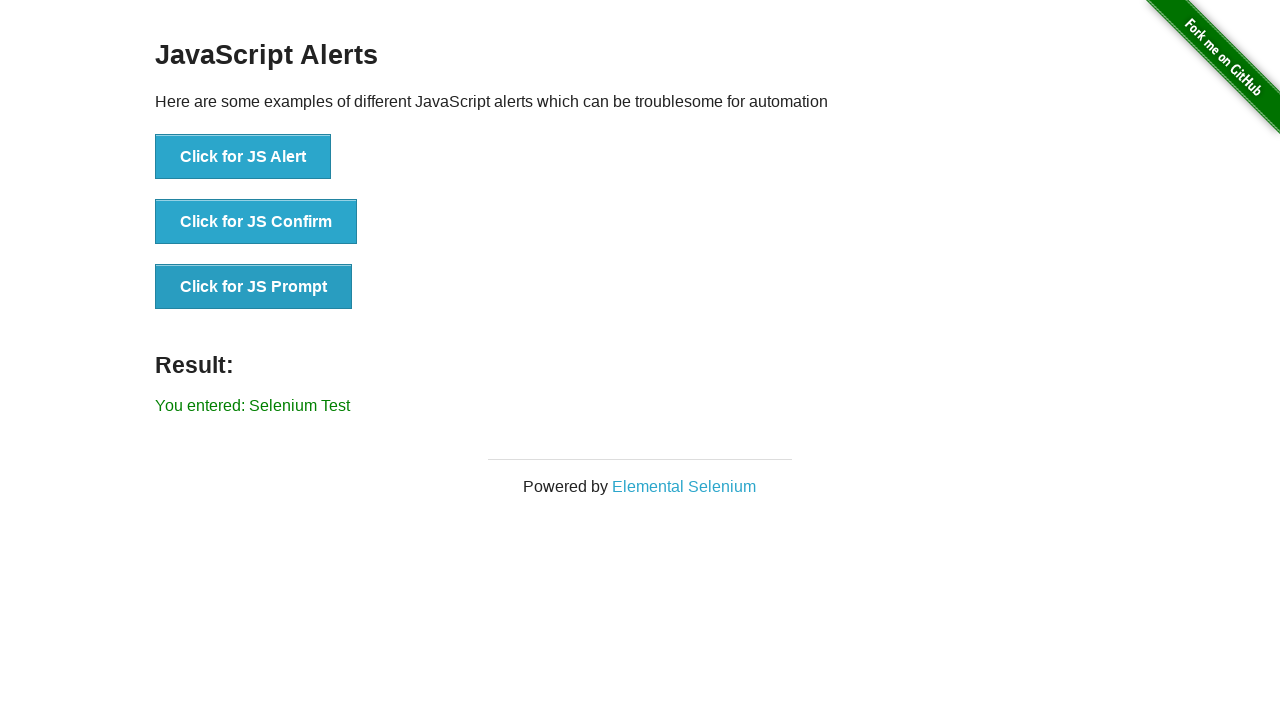

Prompt was accepted and result element loaded
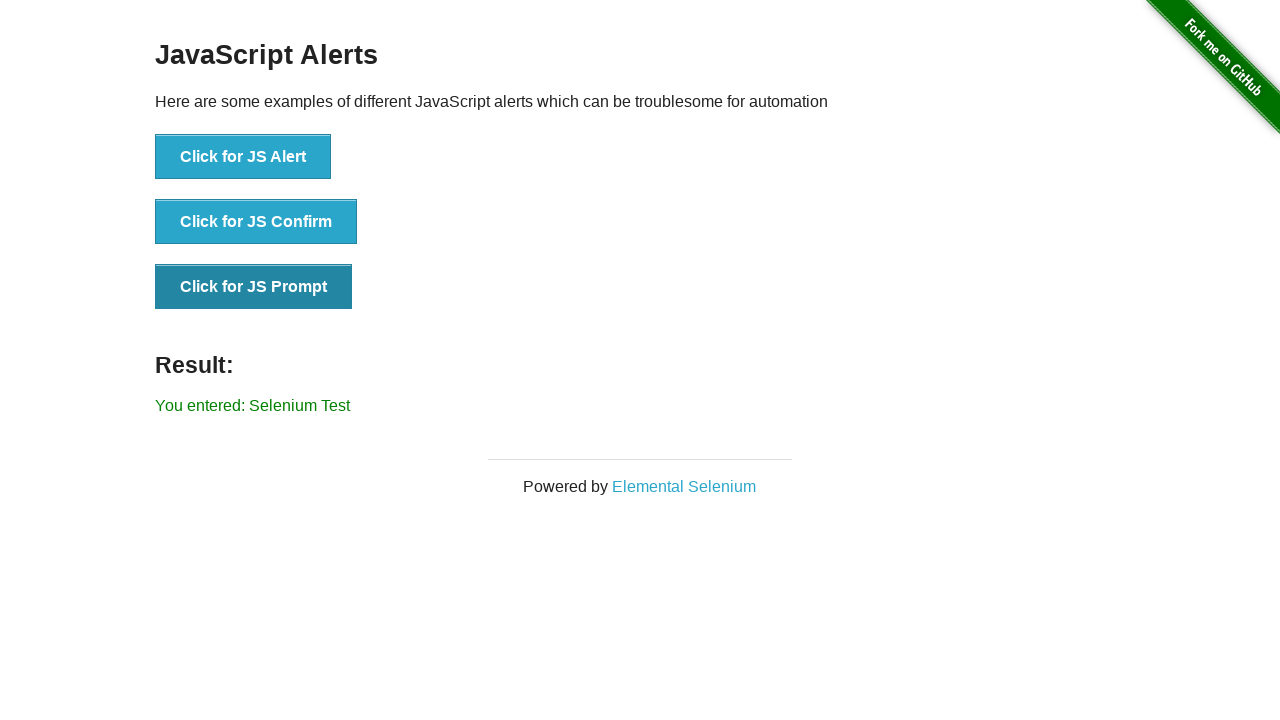

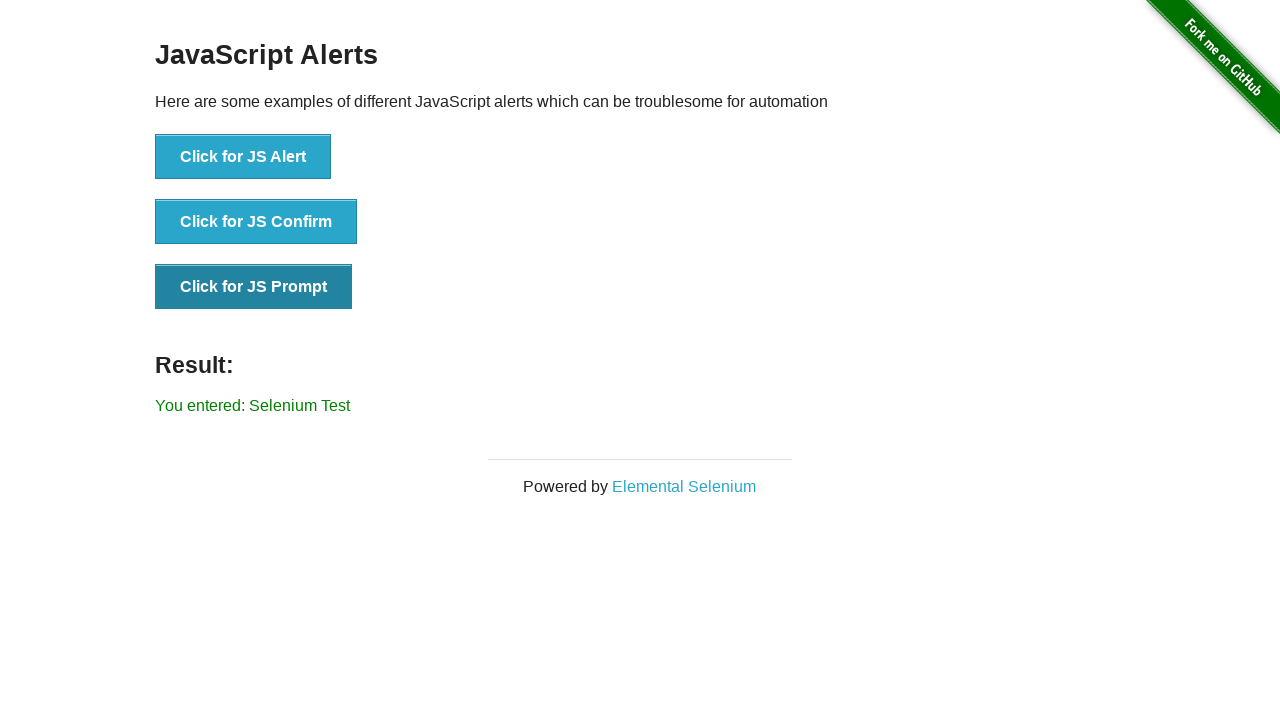